Creates a new paste on Pastebin by filling in the text content, selecting a 10-minute expiration time, adding a paste name, and submitting the form.

Starting URL: https://pastebin.com

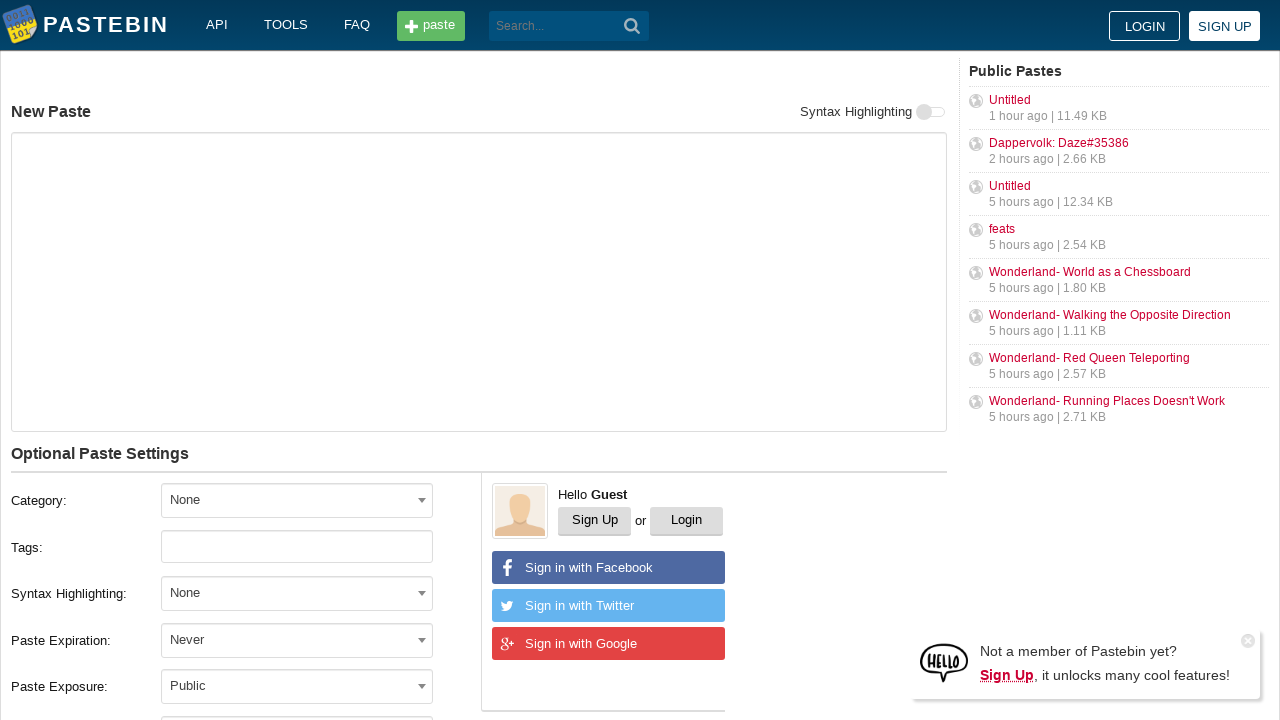

Filled paste content textarea with 'Hello from WebDriver' on #postform-text
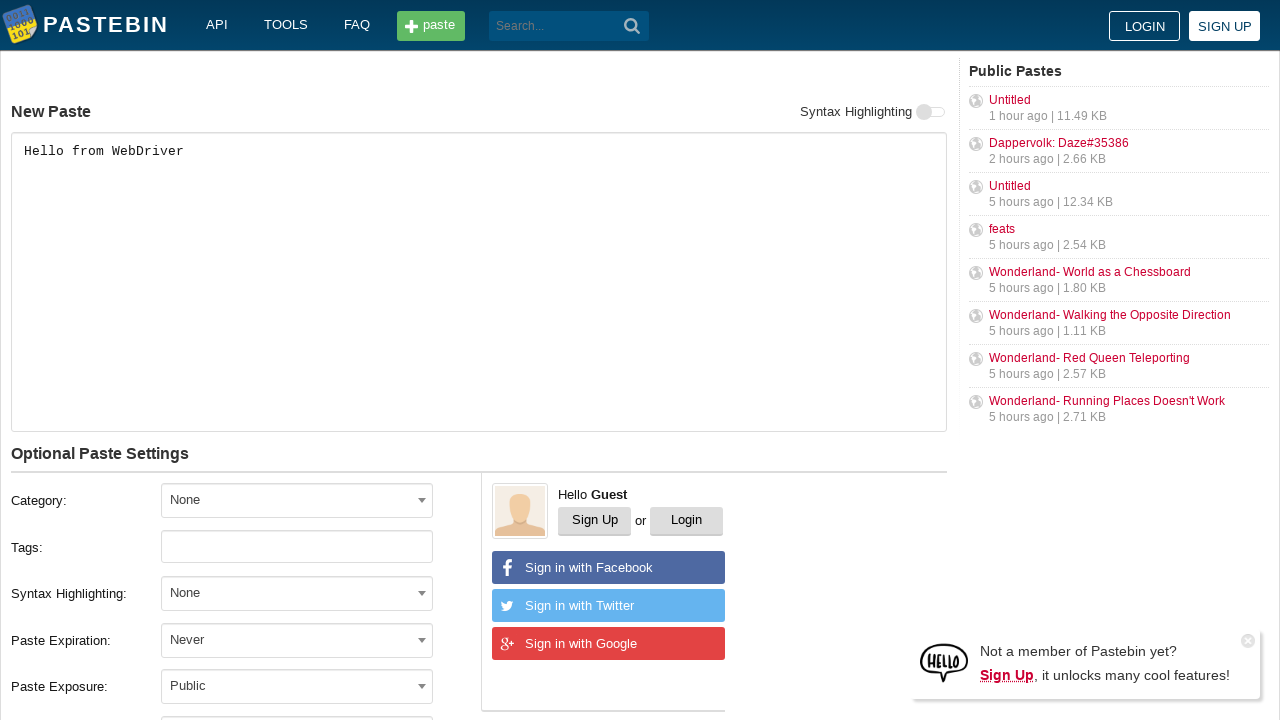

Clicked expiration dropdown to open it at (297, 640) on #select2-postform-expiration-container
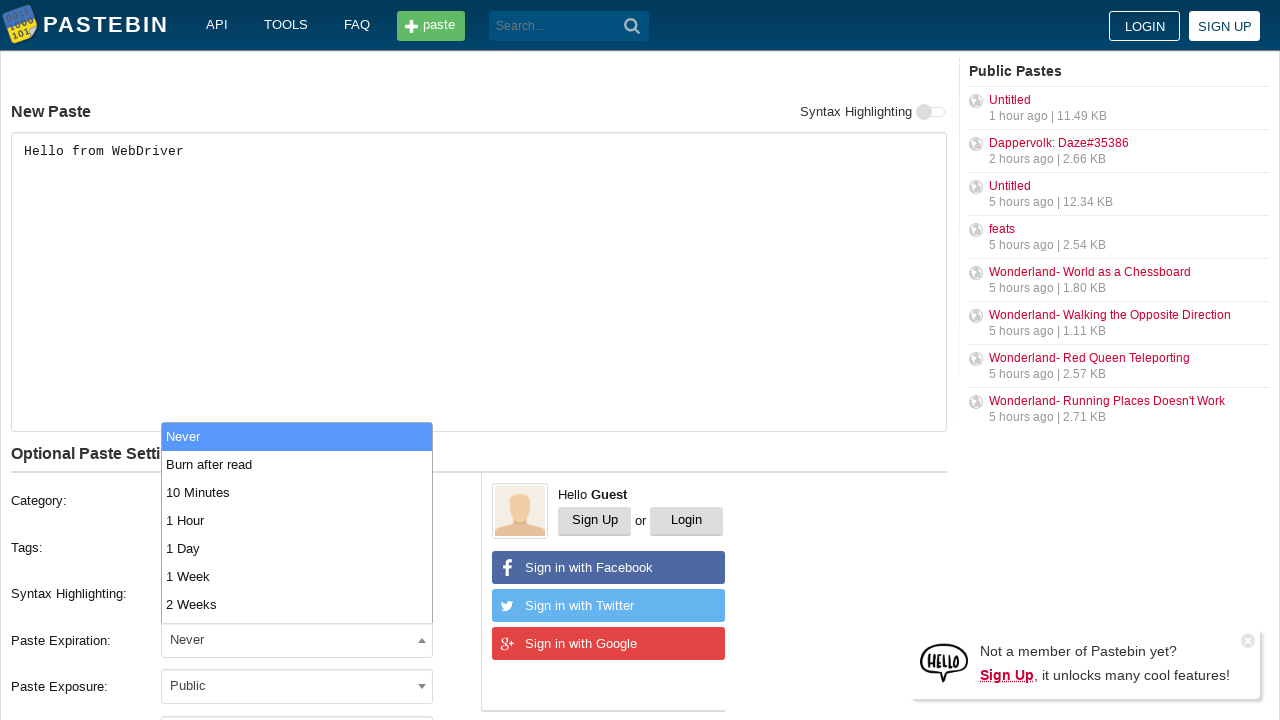

Selected '10 Minutes' from expiration dropdown at (297, 492) on xpath=//li[text()='10 Minutes']
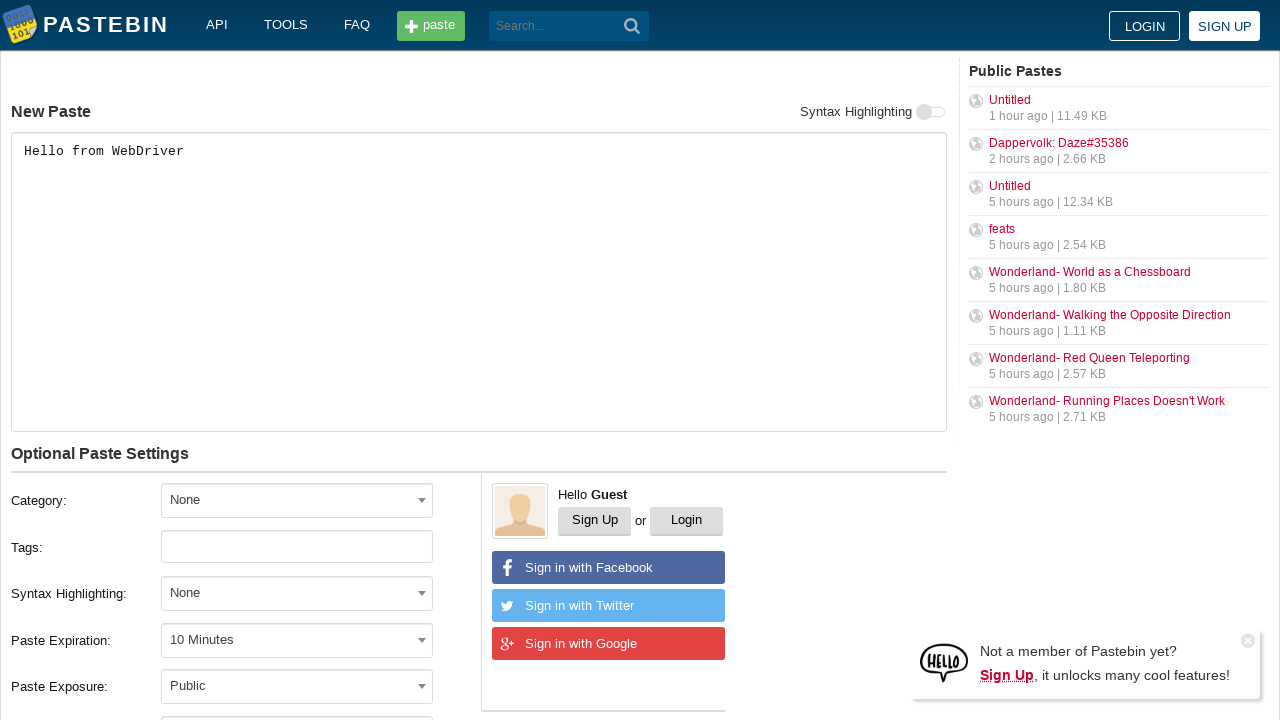

Filled paste name field with 'helloweb' on #postform-name
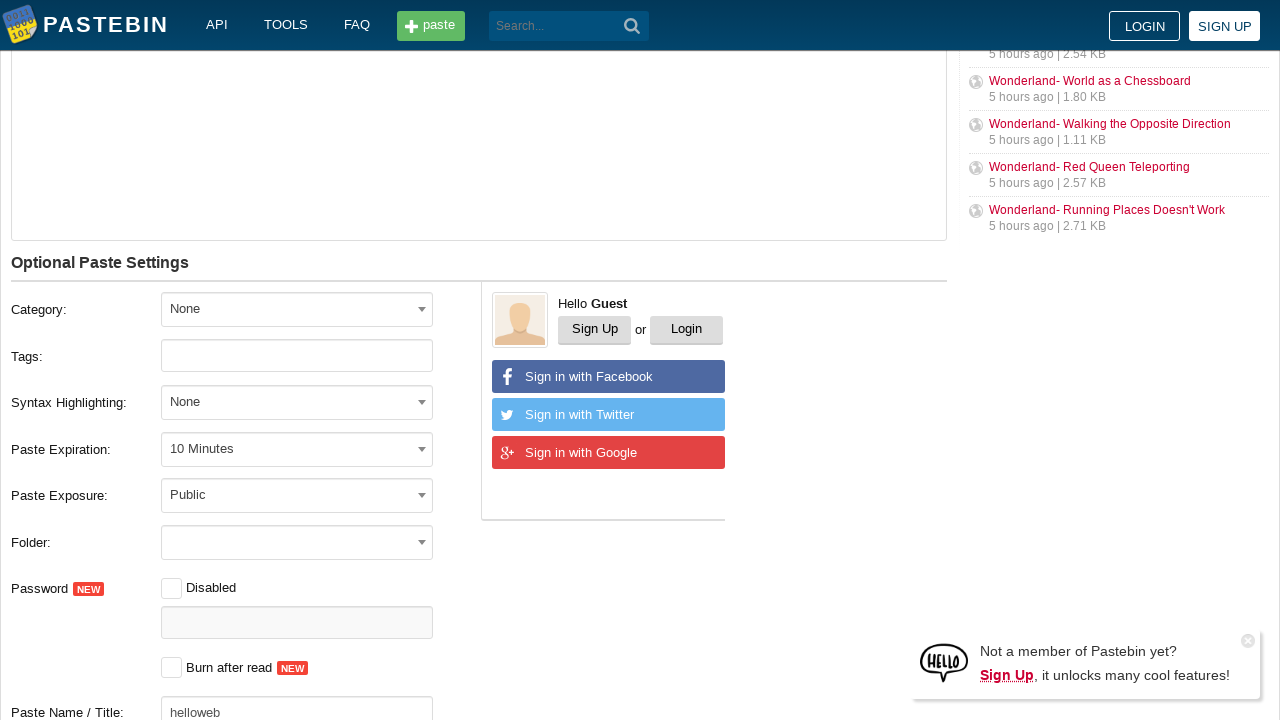

Clicked submit button to create the paste at (240, 400) on button.btn.-big
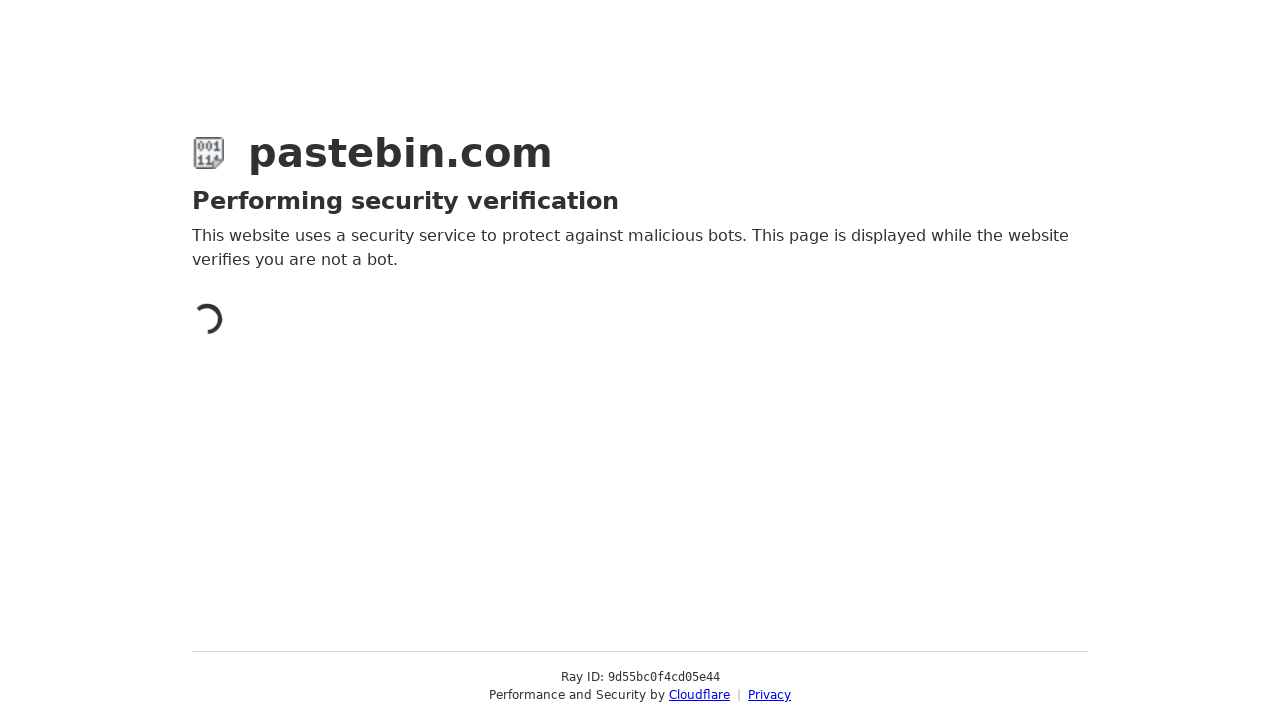

Waited for network to become idle after paste creation
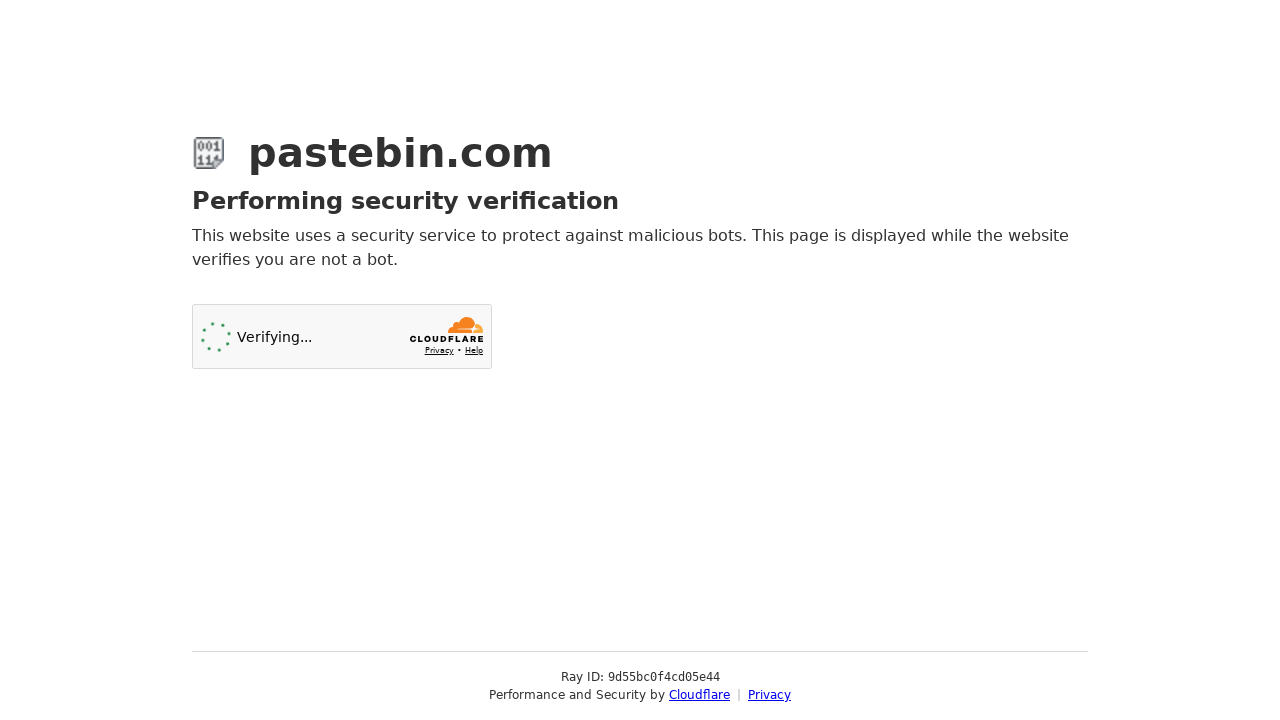

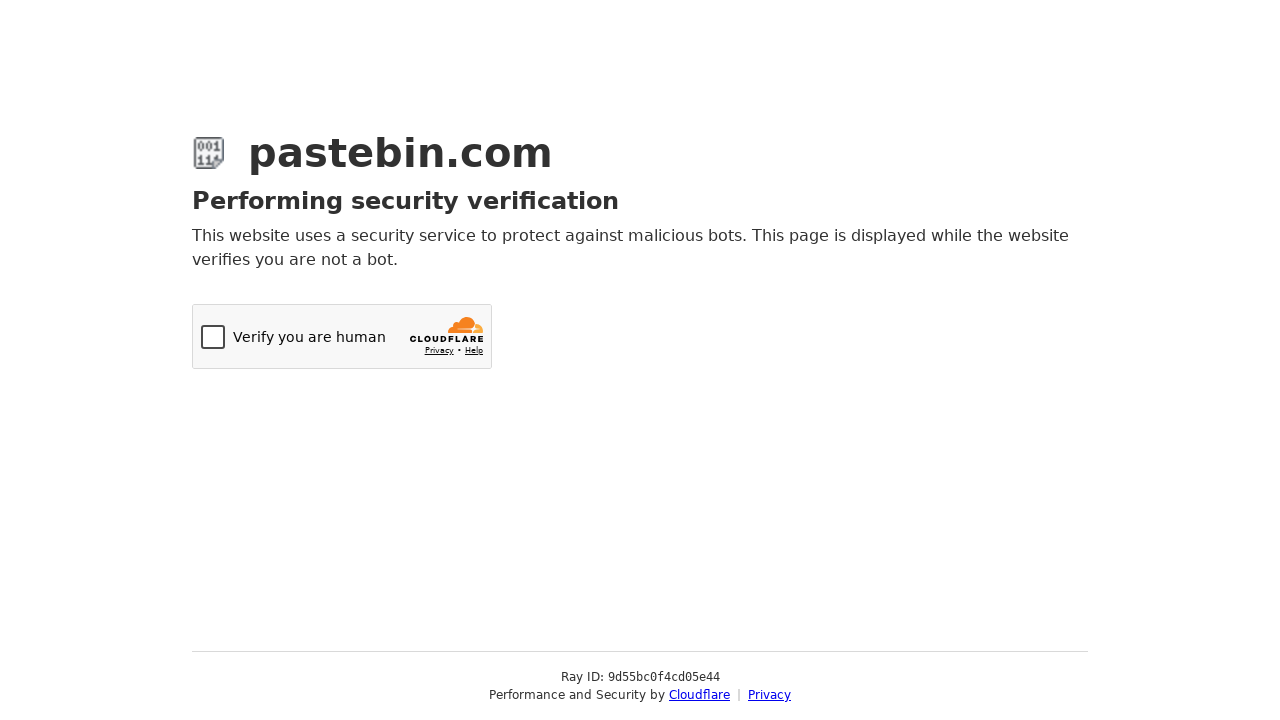